Tests the sign-up workflow by validating language dropdown options, filling in user details (name, organization, email), accepting terms and conditions, and submitting the registration form.

Starting URL: http://jt-dev.azurewebsites.net/#/SignUp

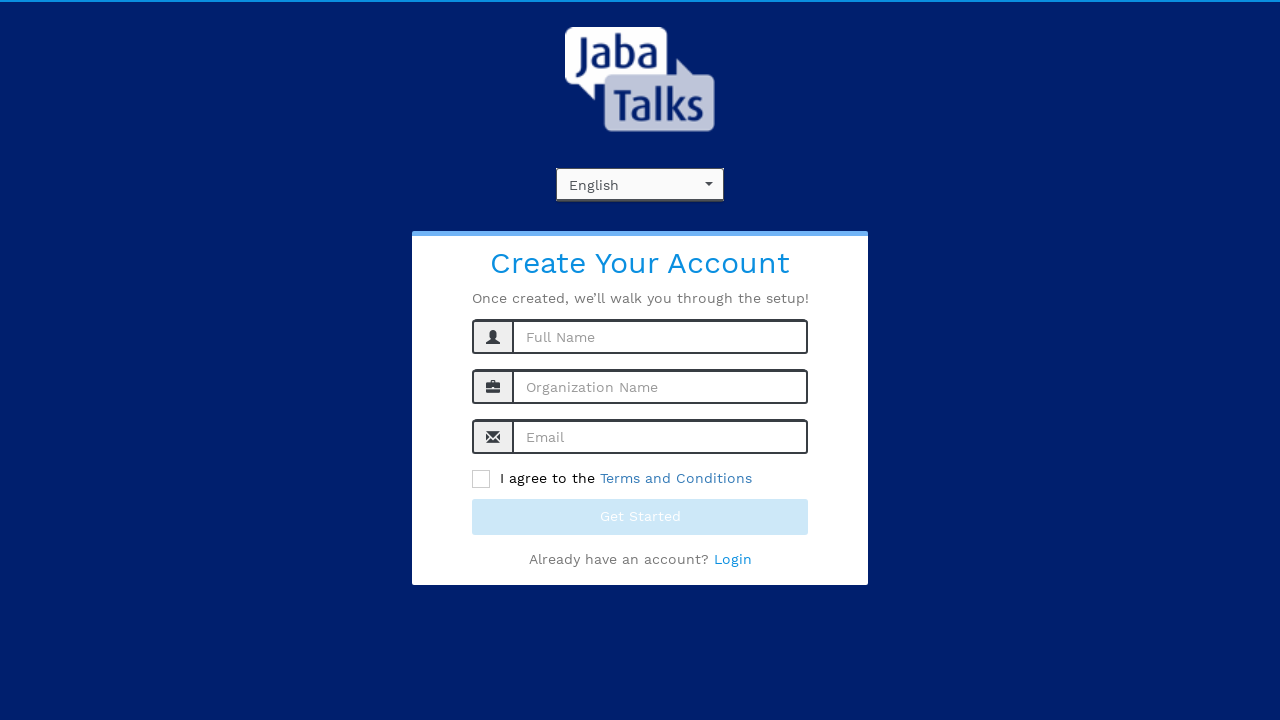

Clicked on language dropdown at (640, 184) on #language
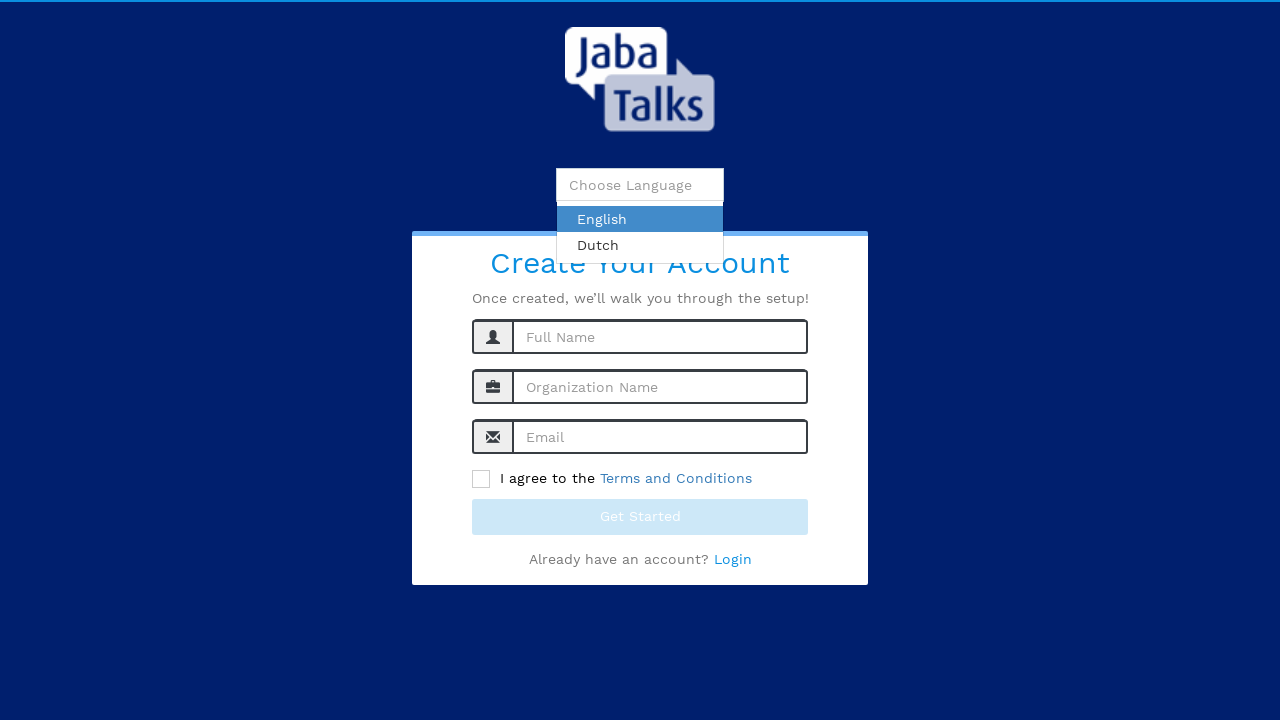

Language dropdown options loaded
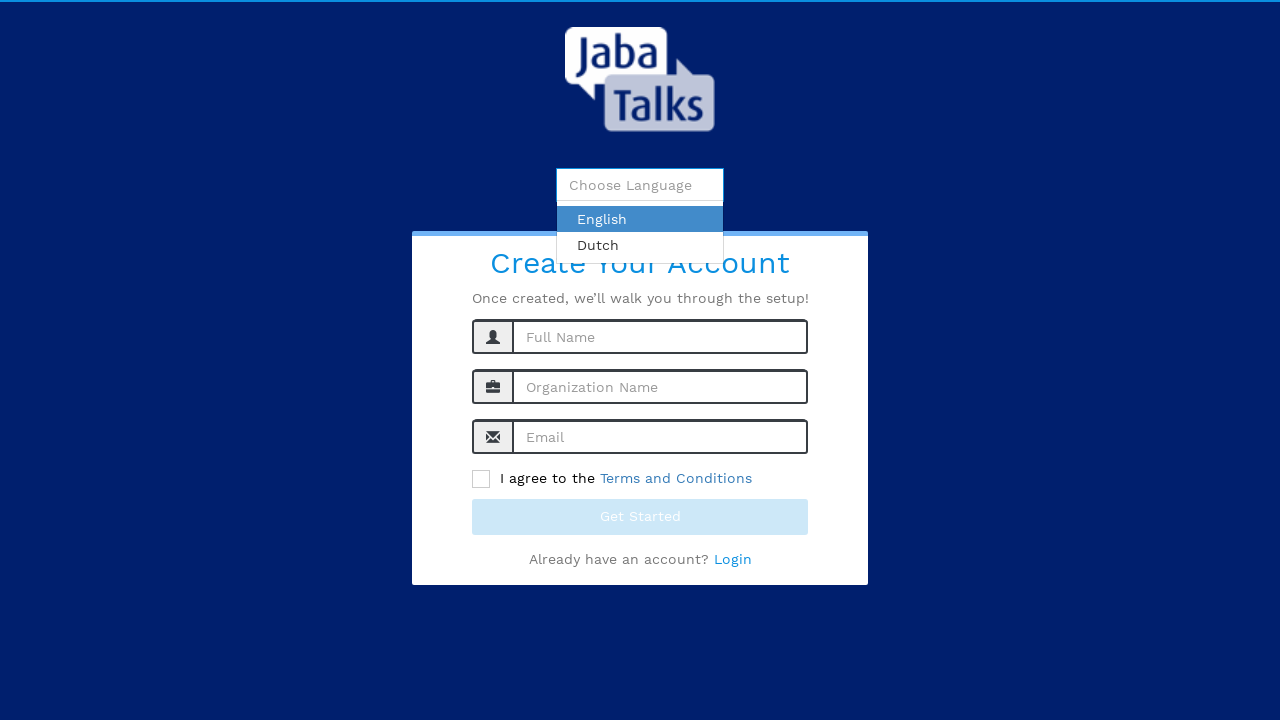

Retrieved and validated language dropdown options: [' English ', ' Dutch ']
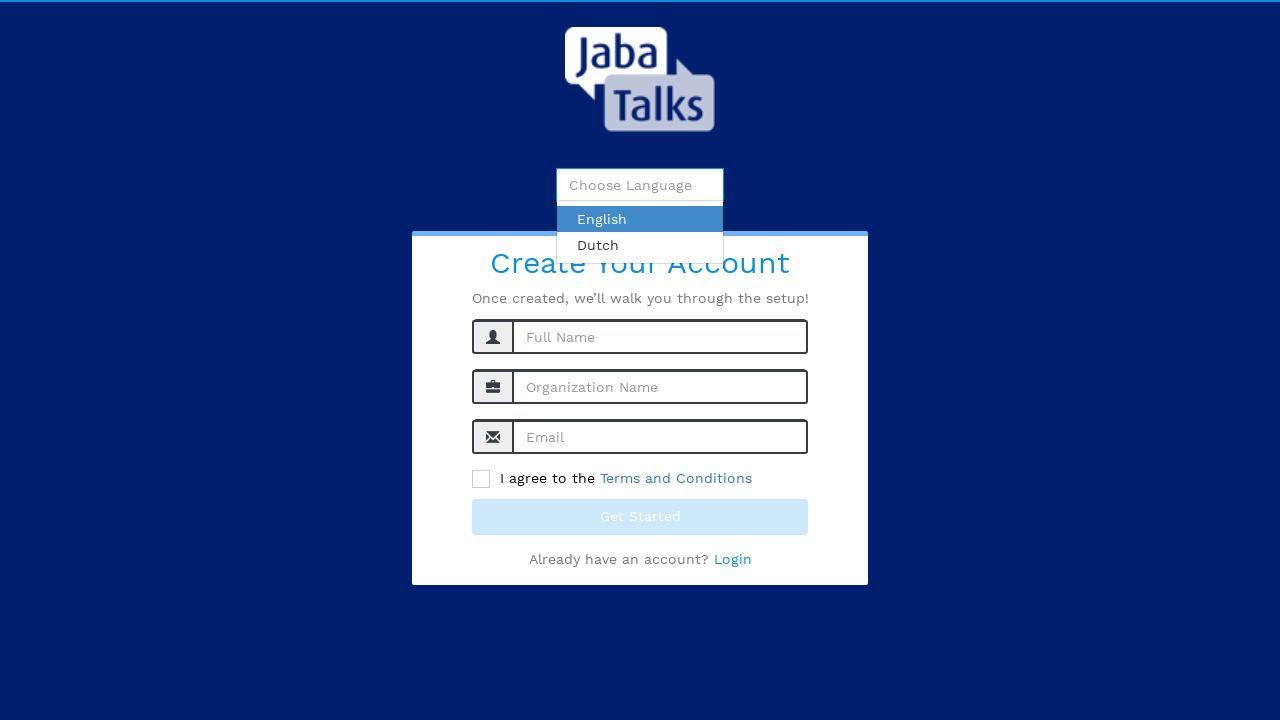

Filled in name field with 'JohnDoe2024' on #name
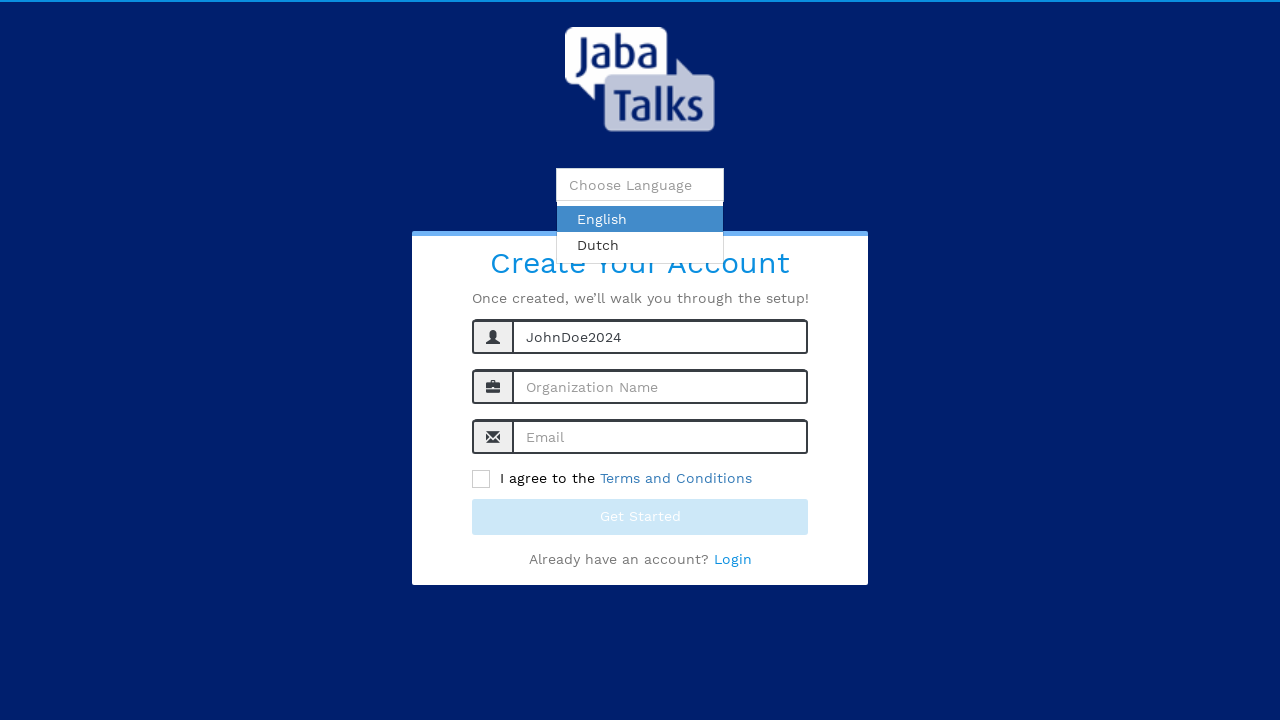

Filled in organization name field with 'JohnDoe2024_org' on #orgName
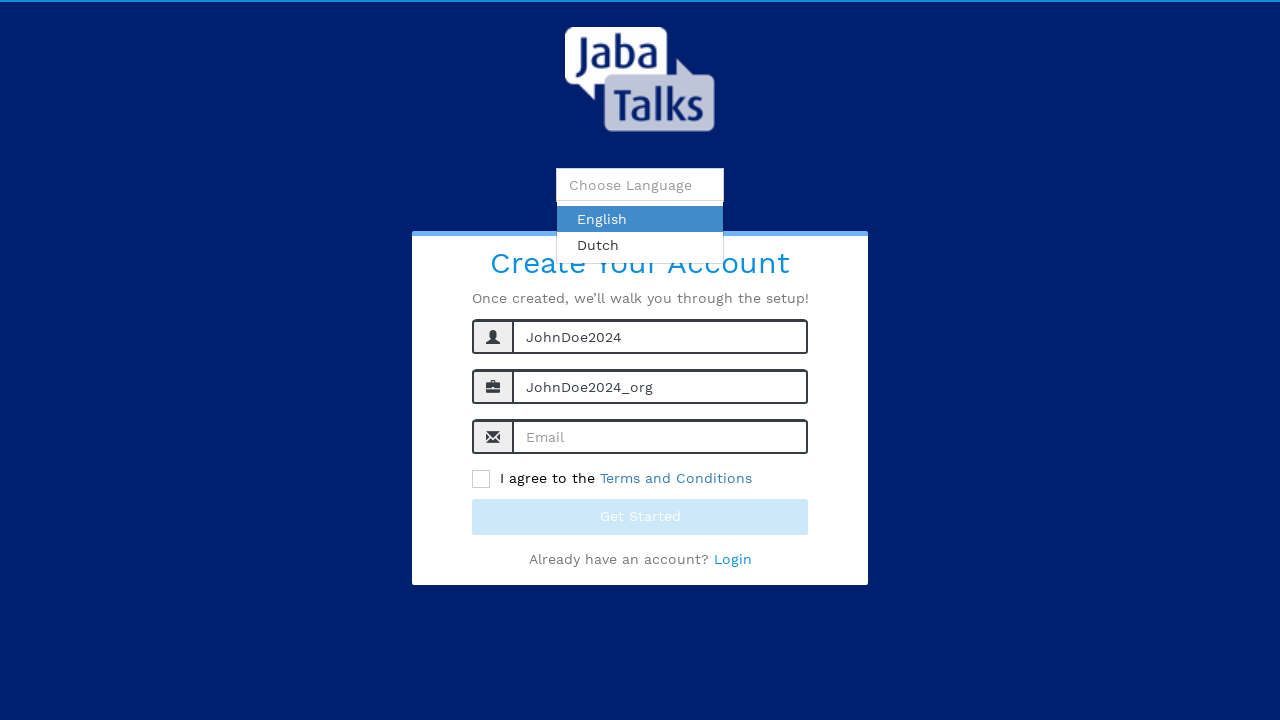

Filled in email field with 'johndoe2024@example.com' on #singUpEmail
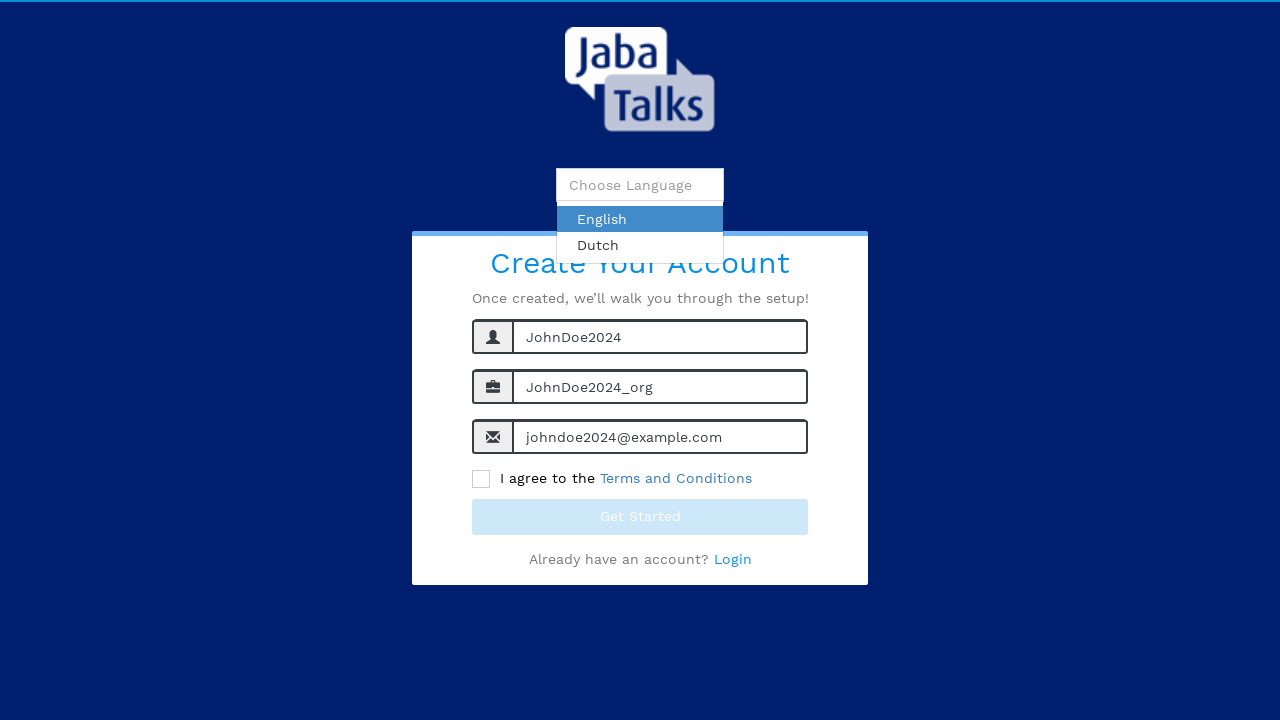

Accepted terms and conditions checkbox at (481, 479) on .ui-checkbox span
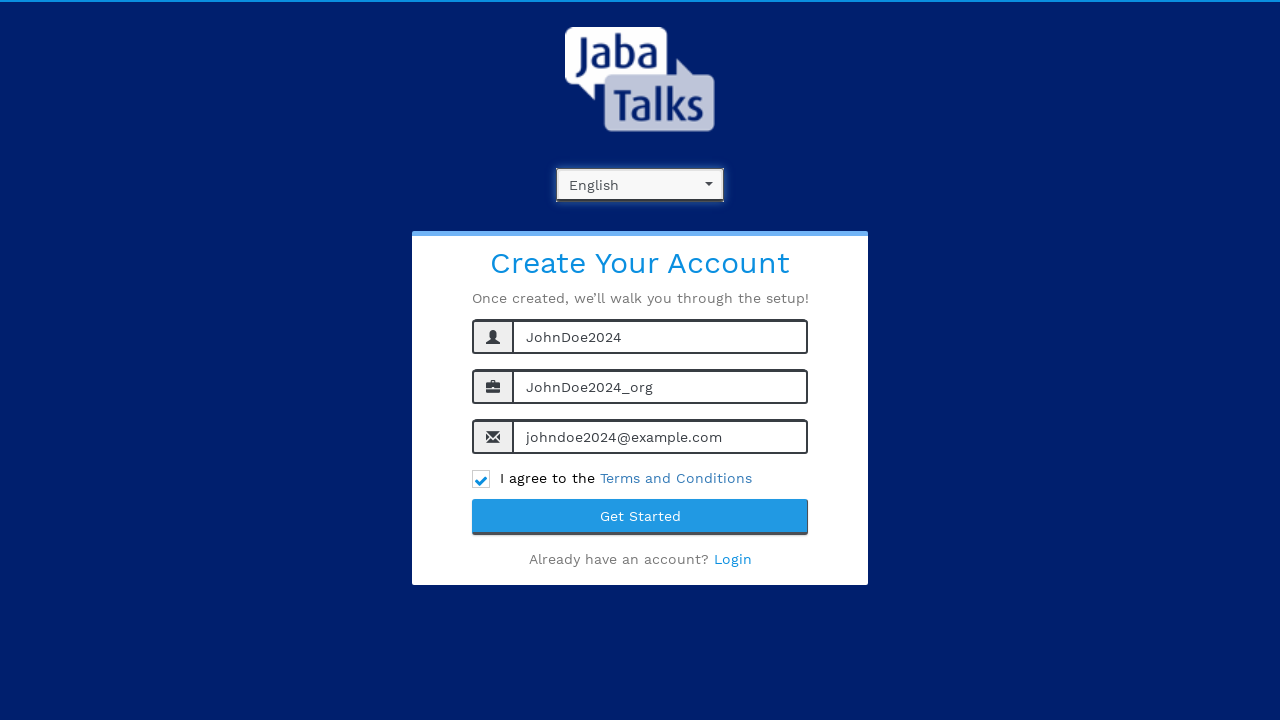

Clicked Sign Up submit button to complete registration at (640, 517) on button[type='submit']
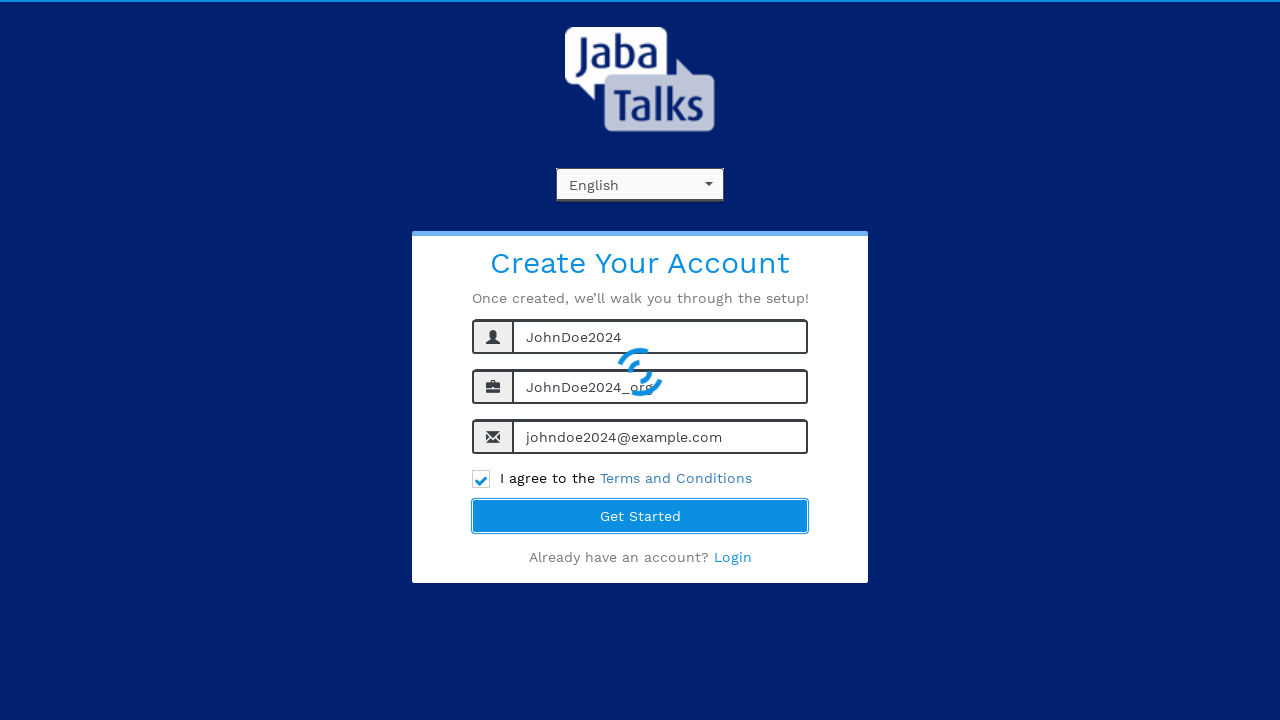

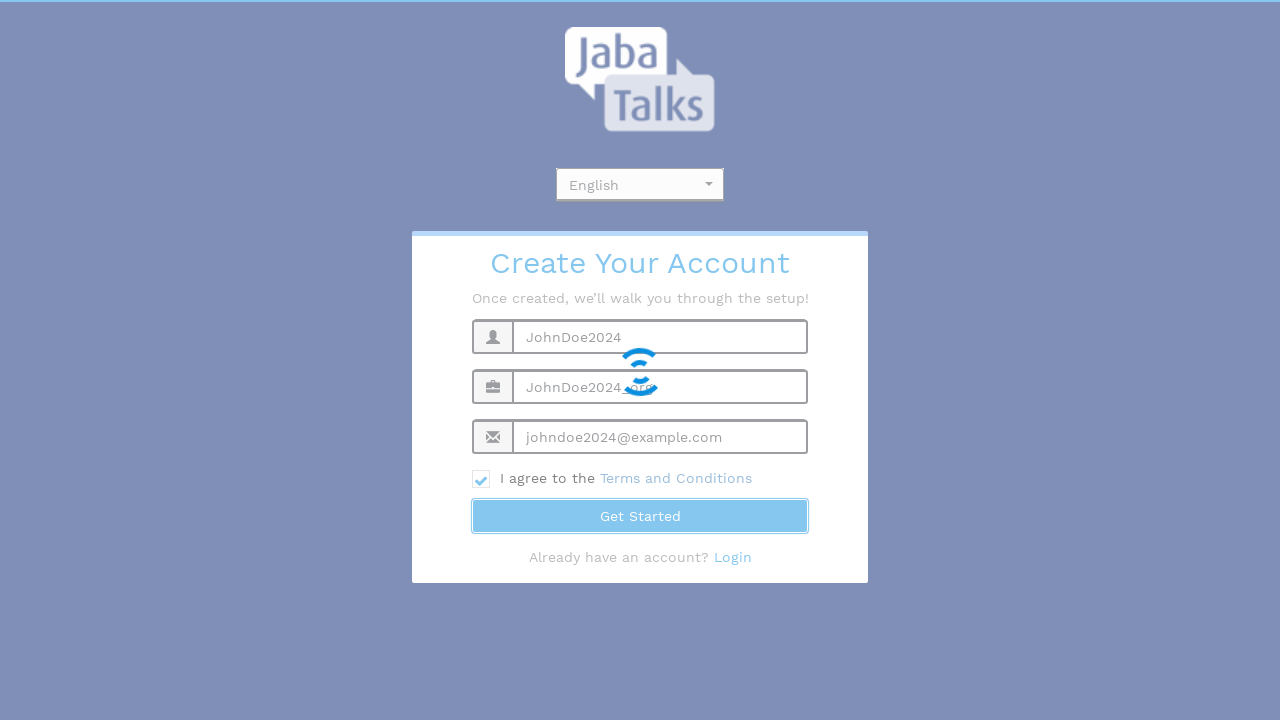